Navigates to the GeeksforGeeks Selenium Python tutorial page and waits for the header navigation container to load, verifying the page has fully rendered.

Starting URL: https://www.geeksforgeeks.org/selenium-python-tutorial

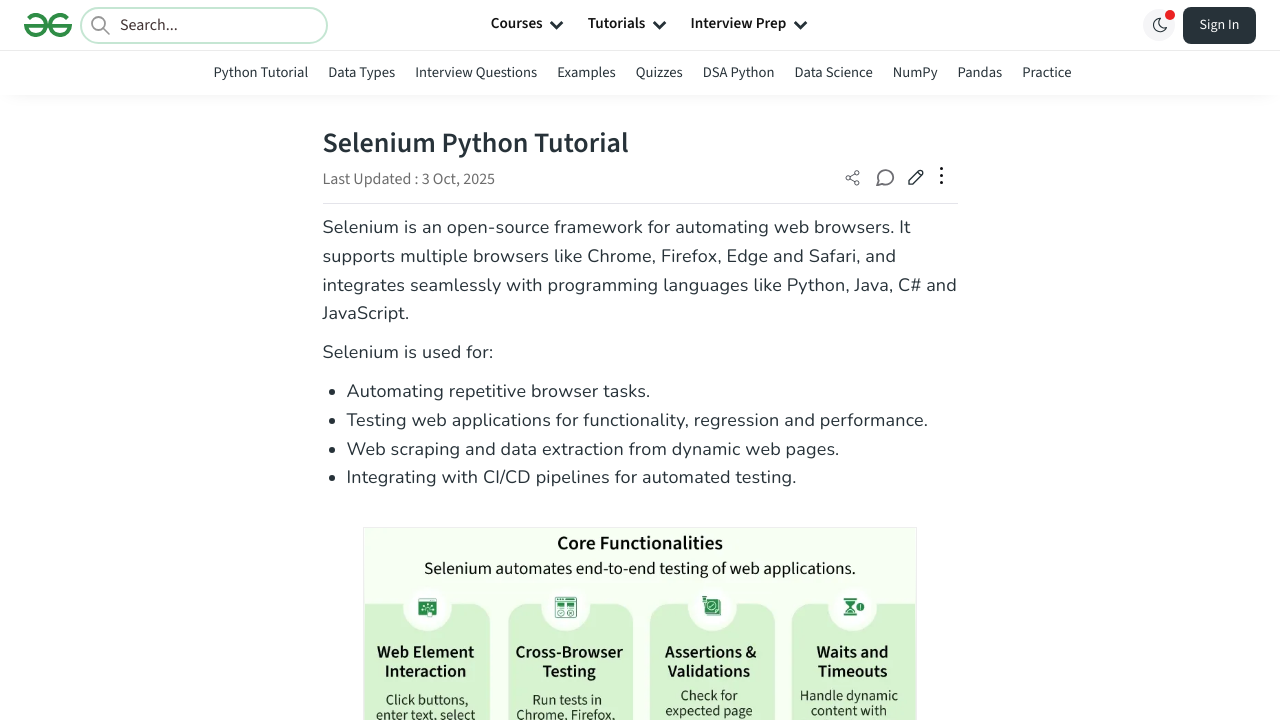

Waited for header navigation container to load, page has fully rendered
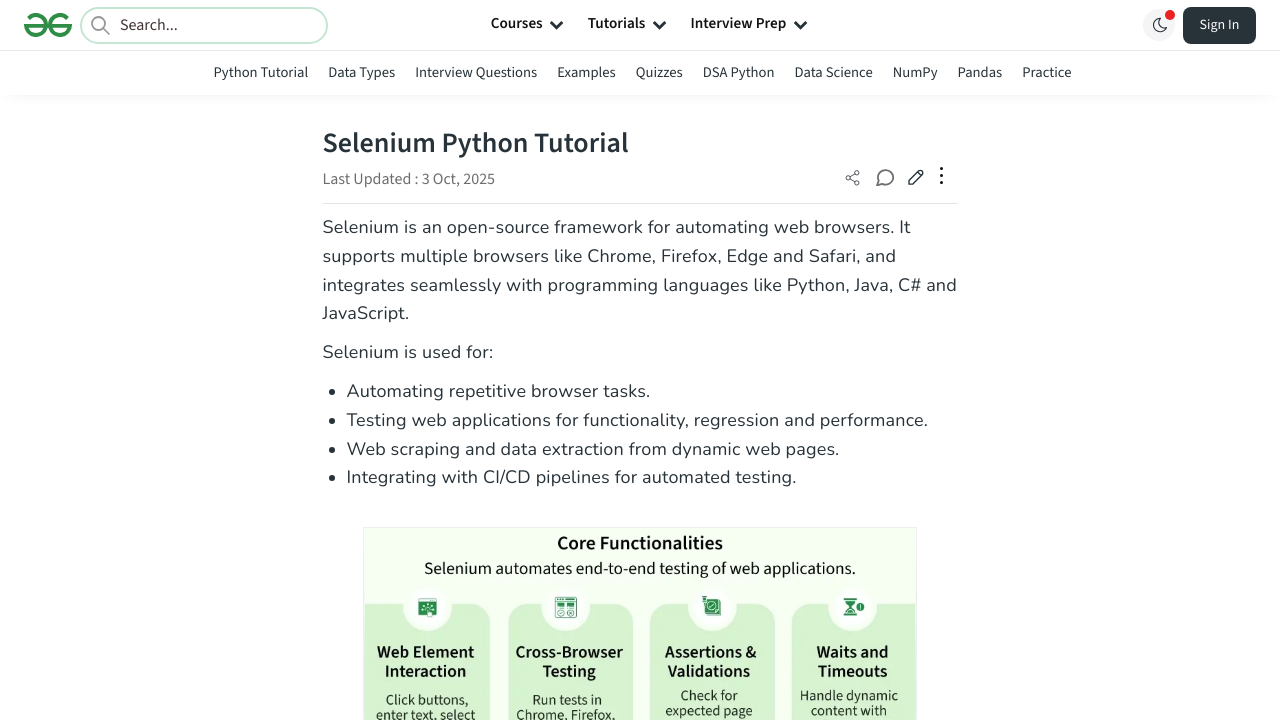

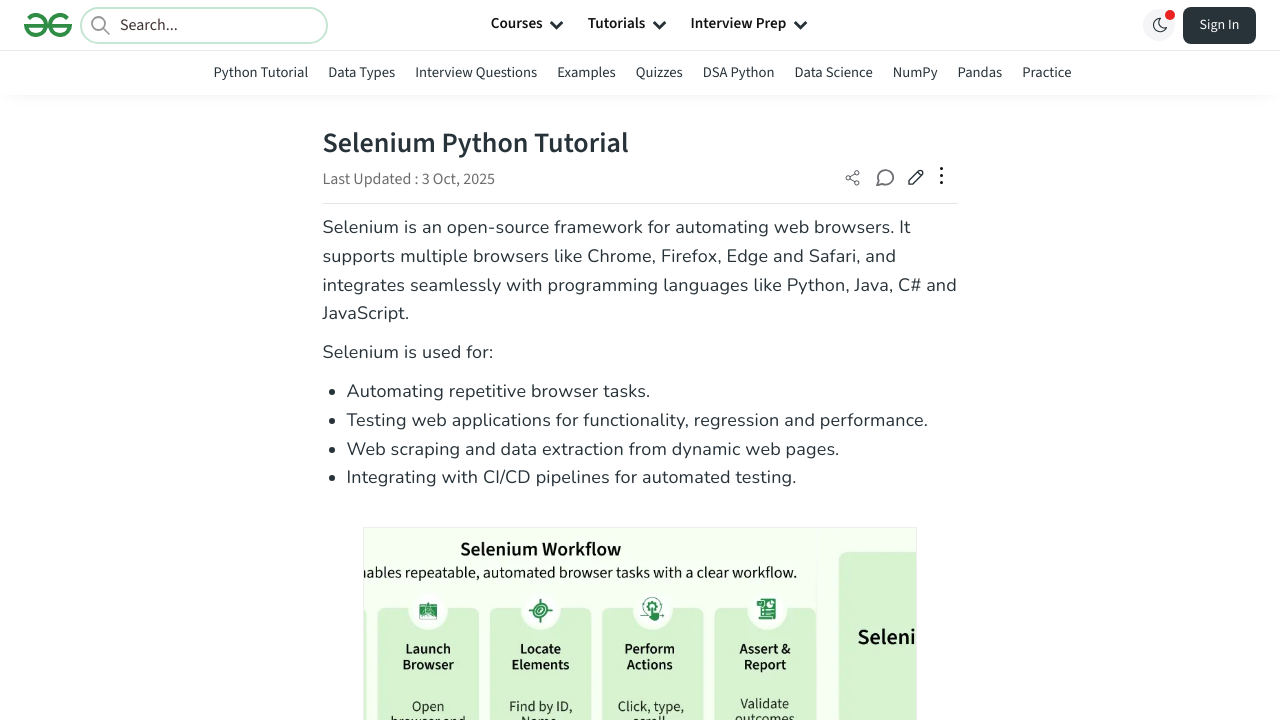